Tests clicking a sequence of buttons that become enabled dynamically

Starting URL: https://testpages.eviltester.com/styled/dynamic-buttons-disabled.html

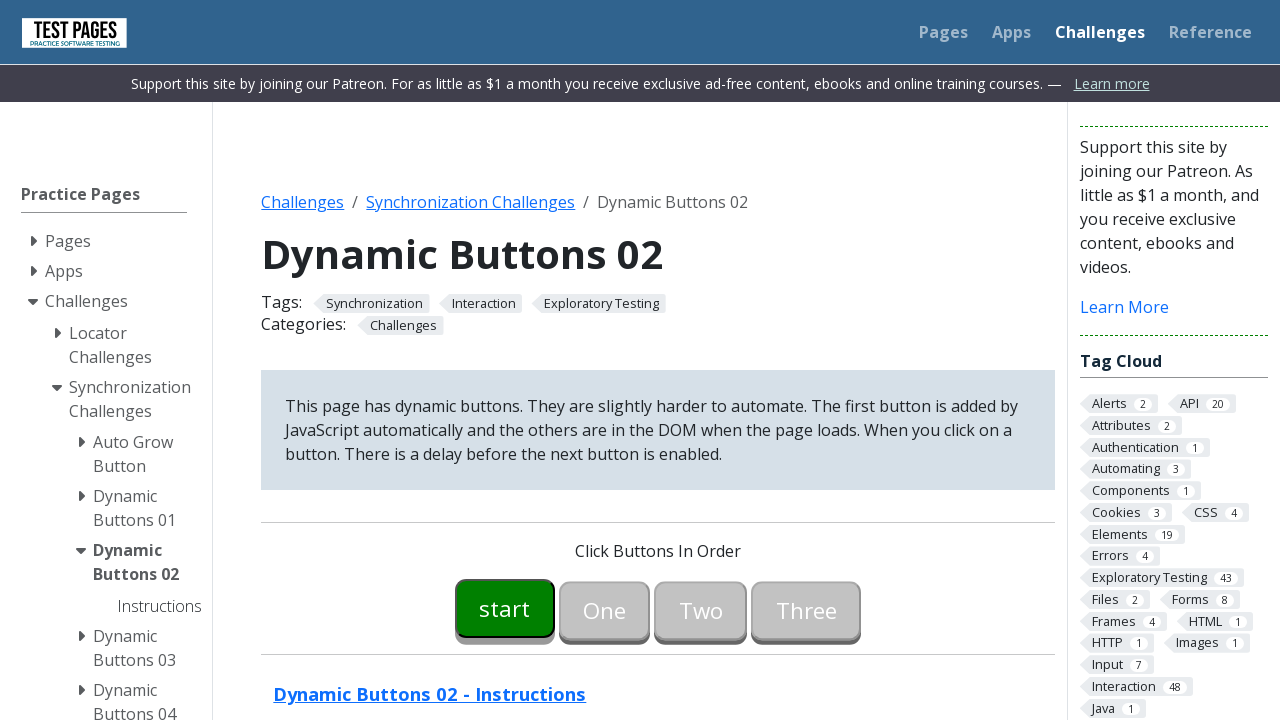

Waited for button00 to become enabled
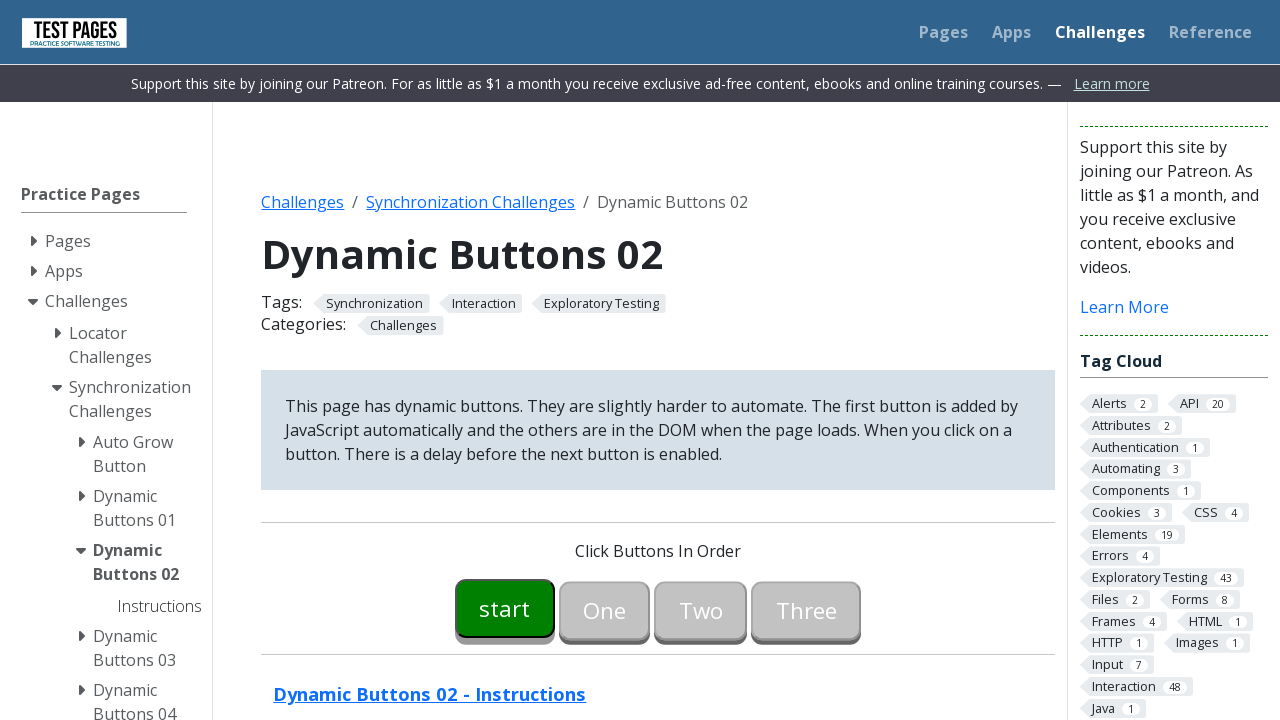

Clicked button00 at (505, 608) on #button00
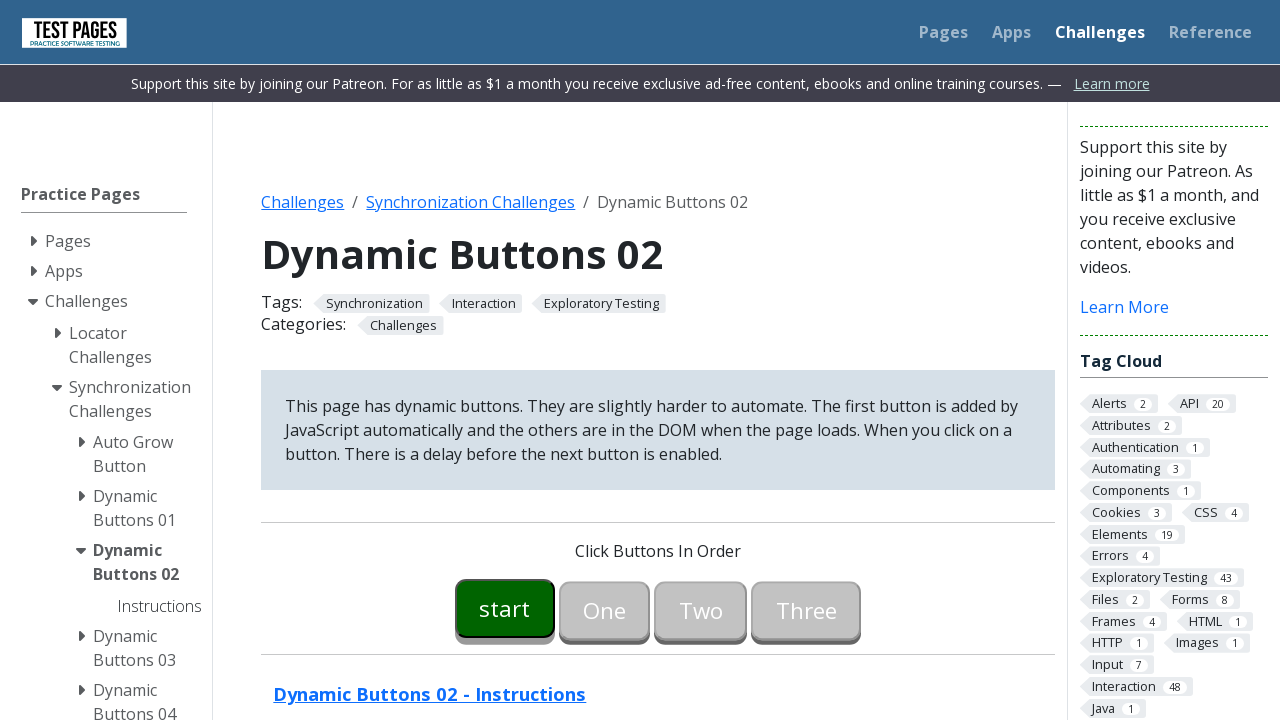

Waited for button01 to become enabled
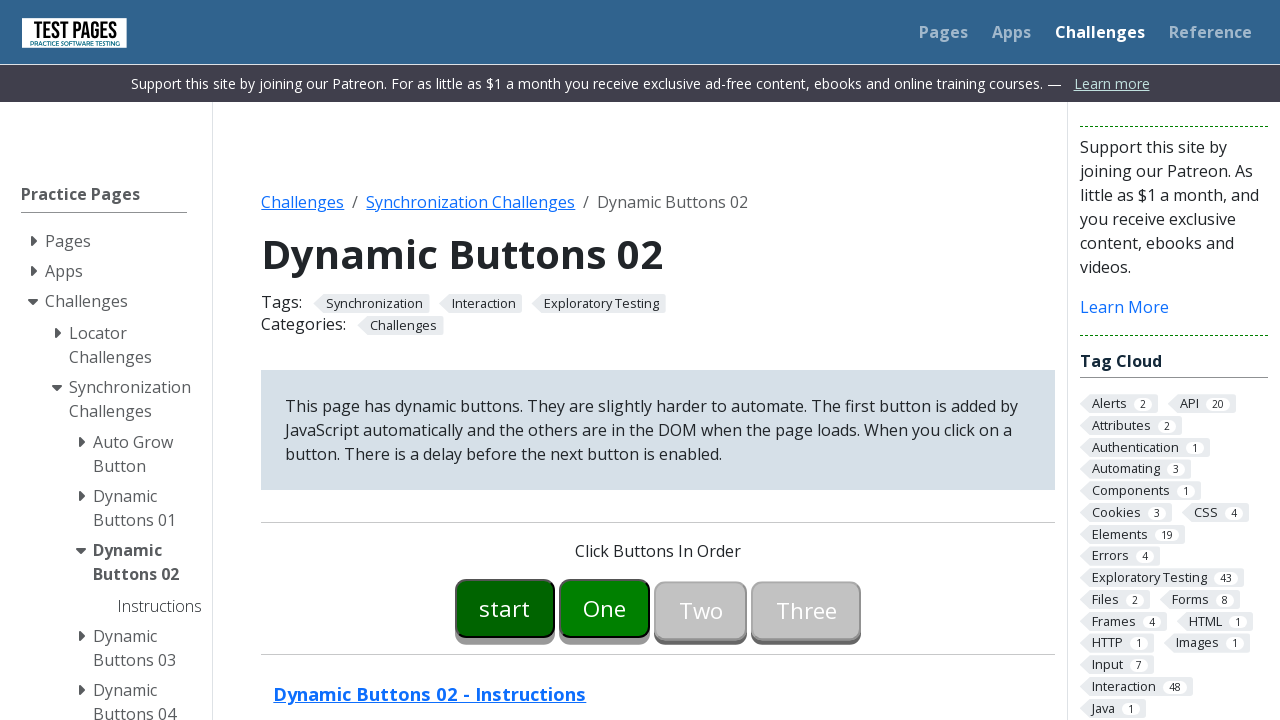

Clicked button01 at (605, 608) on #button01
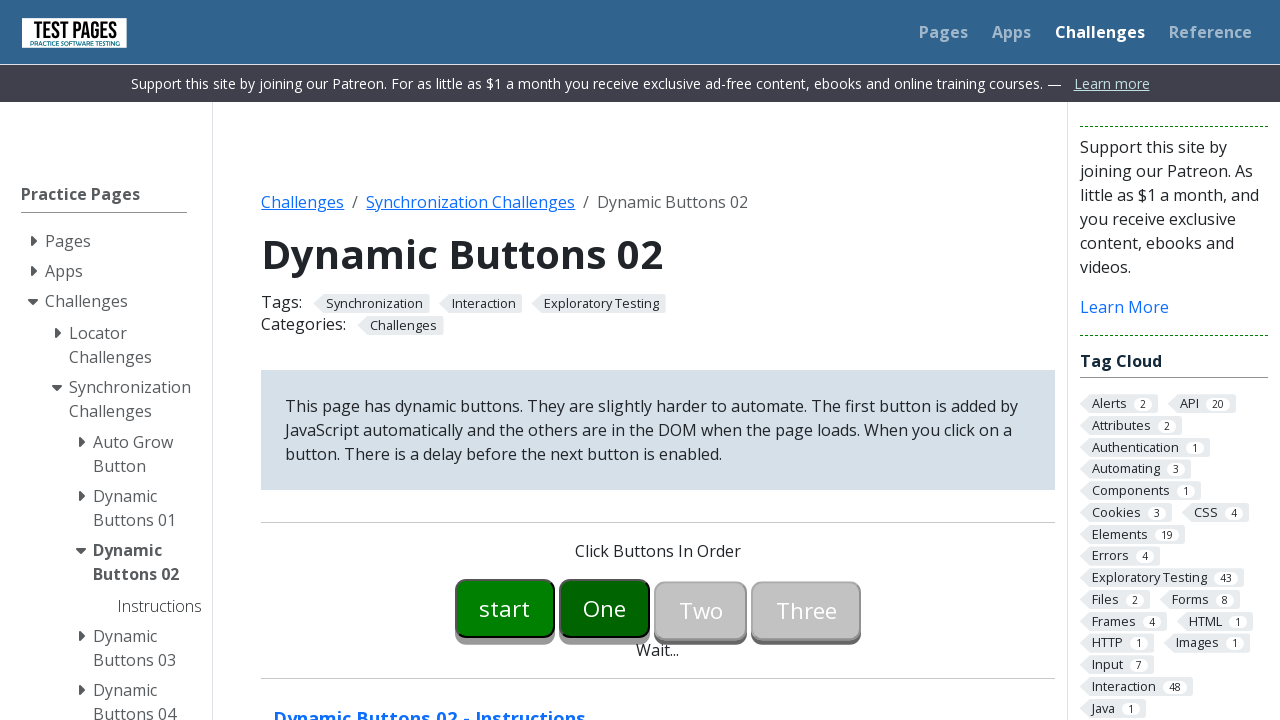

Waited for button02 to become enabled
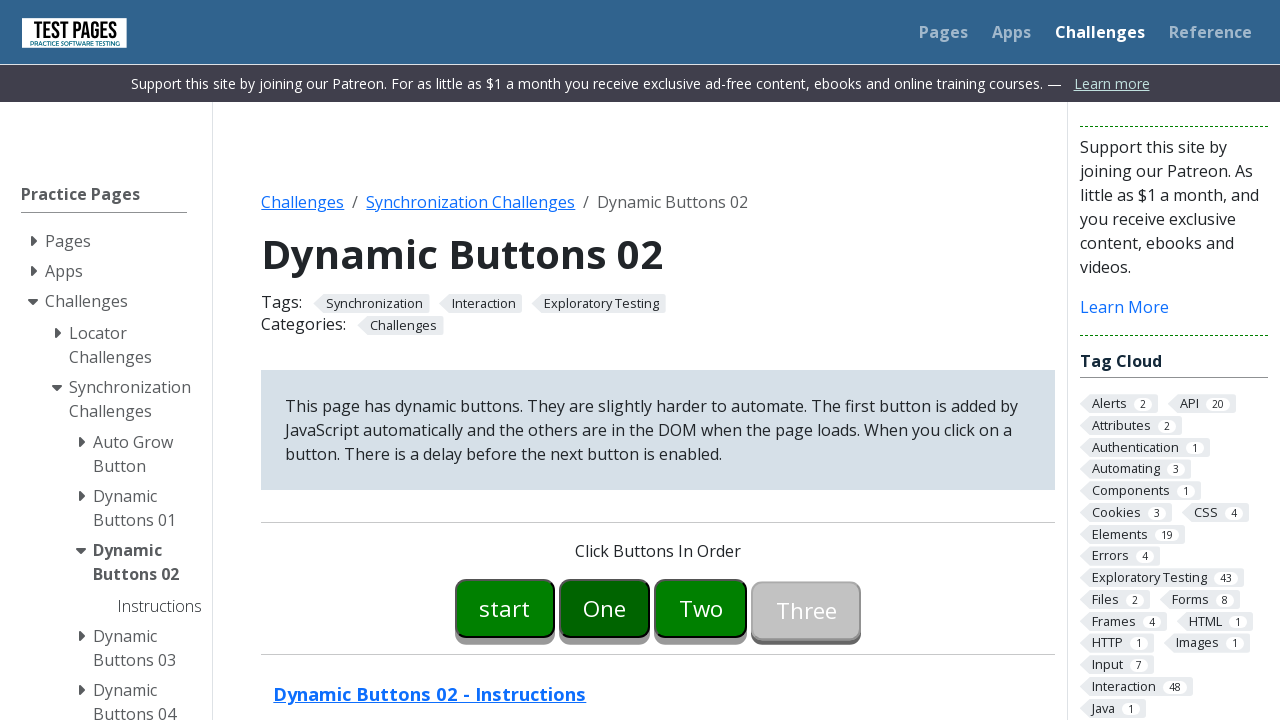

Clicked button02 at (701, 608) on #button02
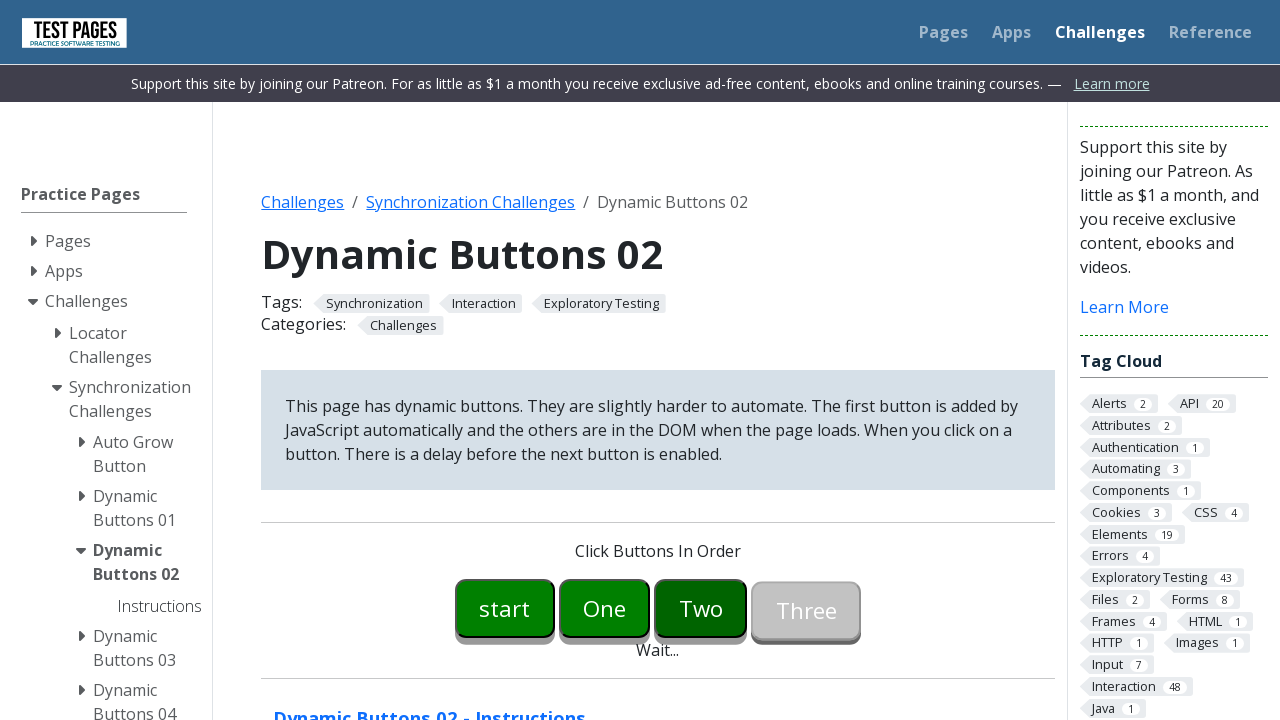

Waited for button03 to become enabled
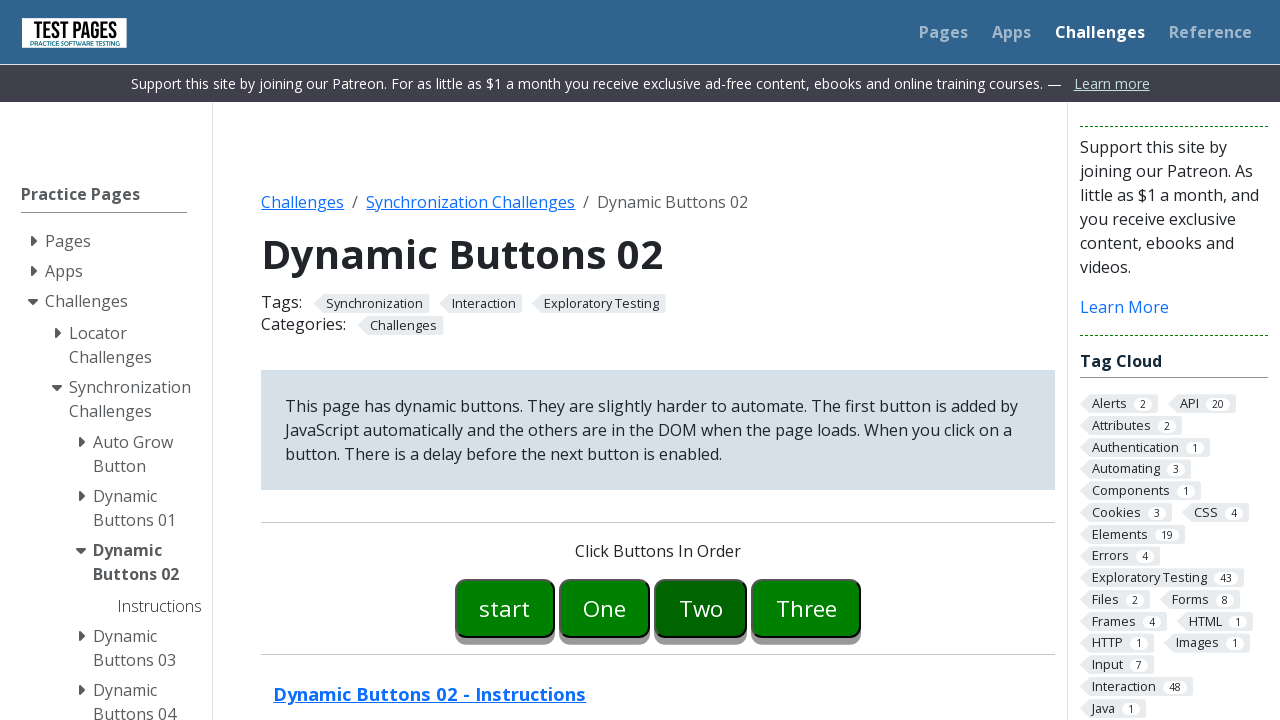

Clicked button03 at (806, 608) on #button03
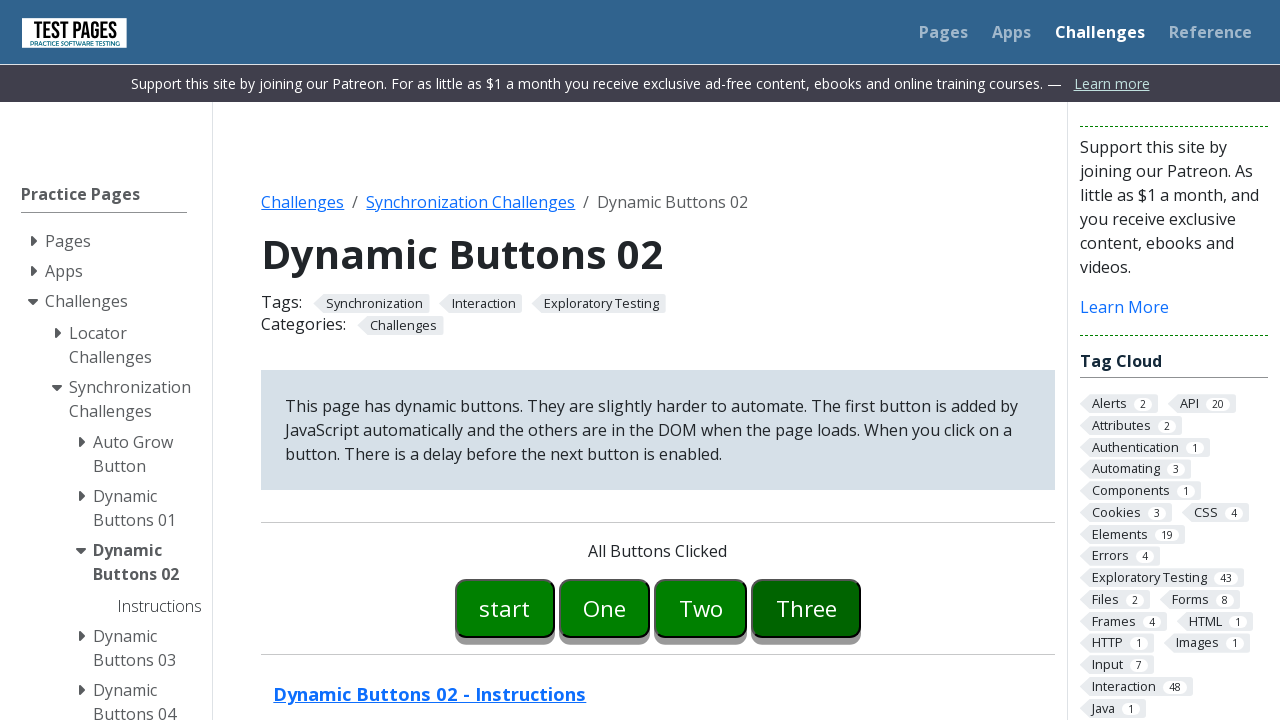

Verified all buttons clicked message appeared
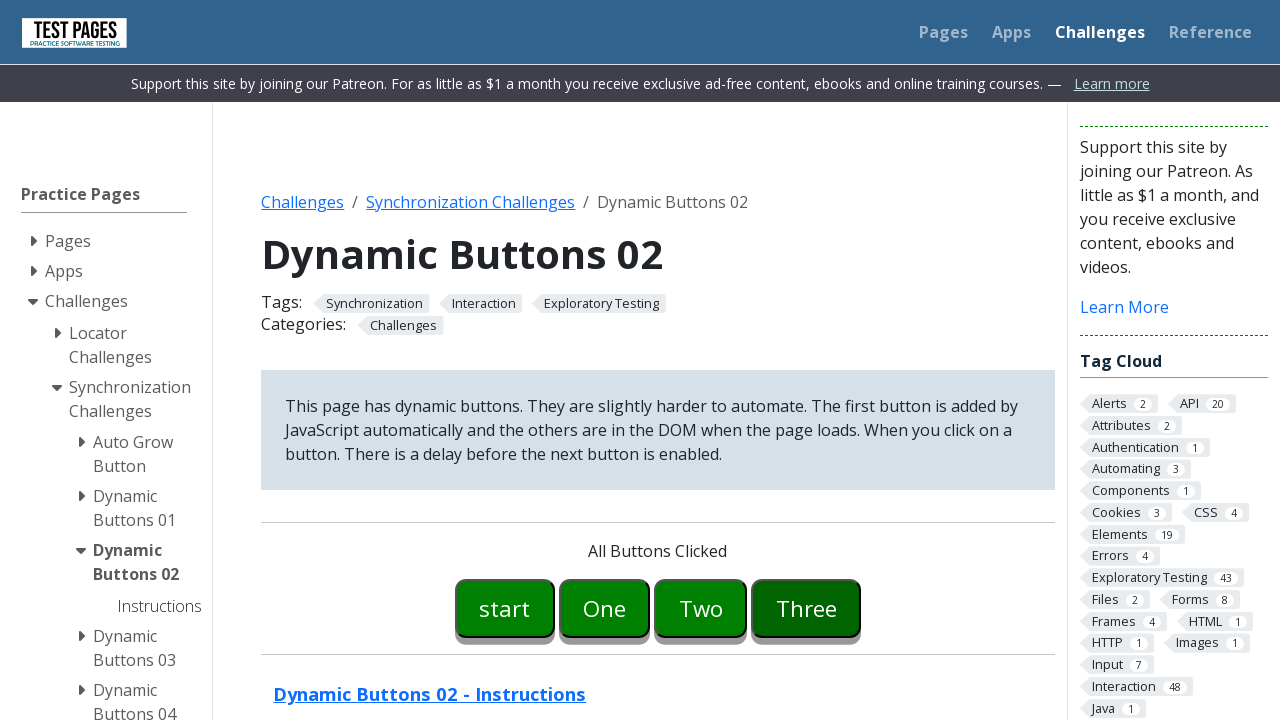

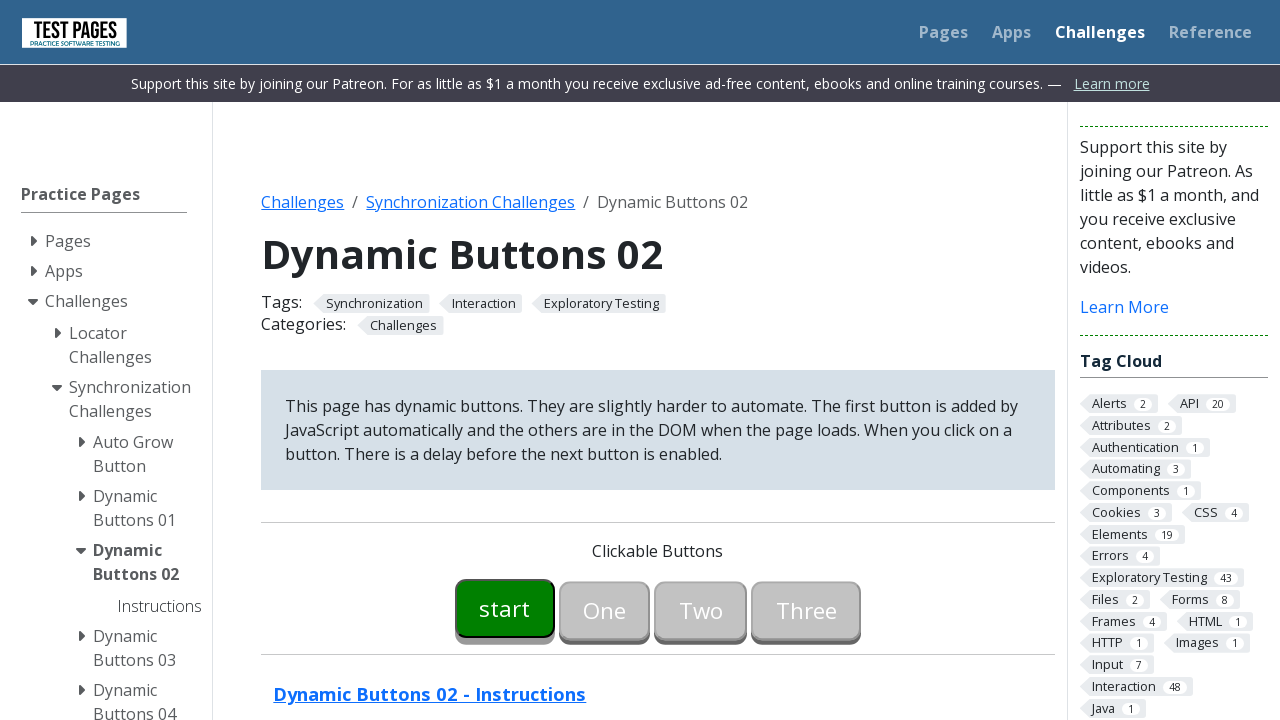